Tests the multiple windows functionality by navigating to the Multiple Windows page, clicking a link that opens a new window/tab, and verifying the new window's title

Starting URL: https://the-internet.herokuapp.com/

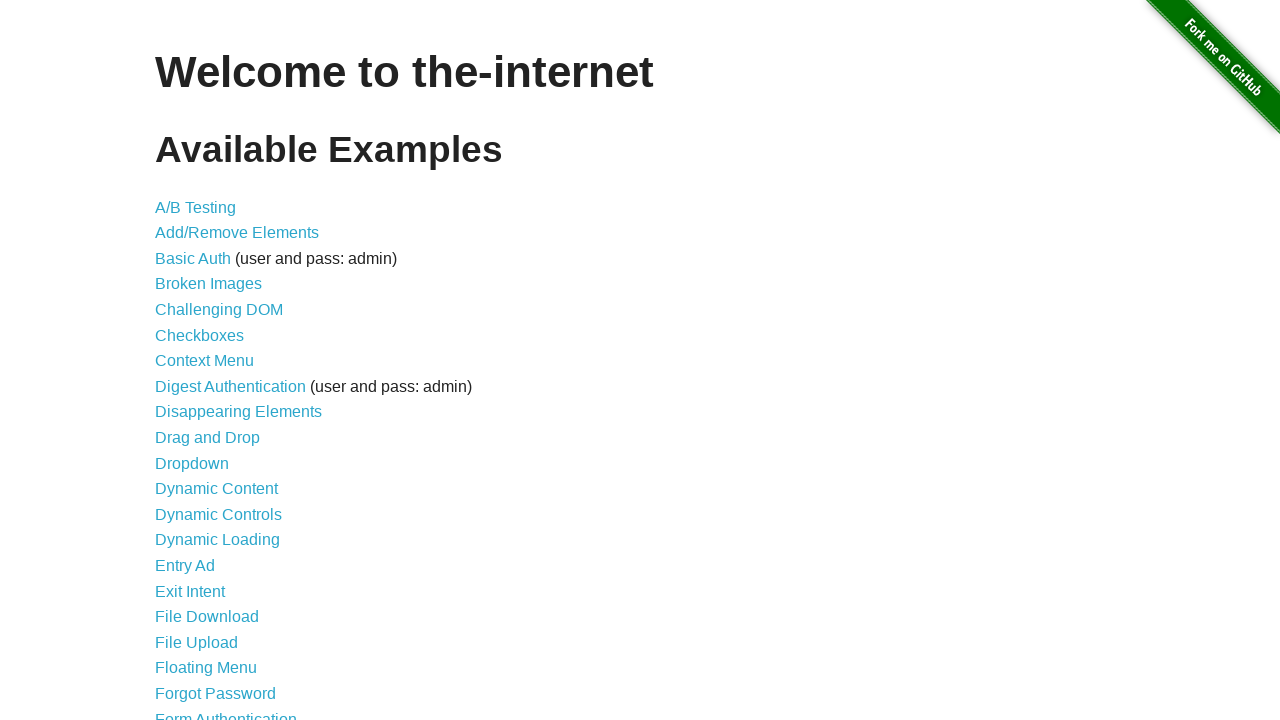

Navigated to The Internet homepage
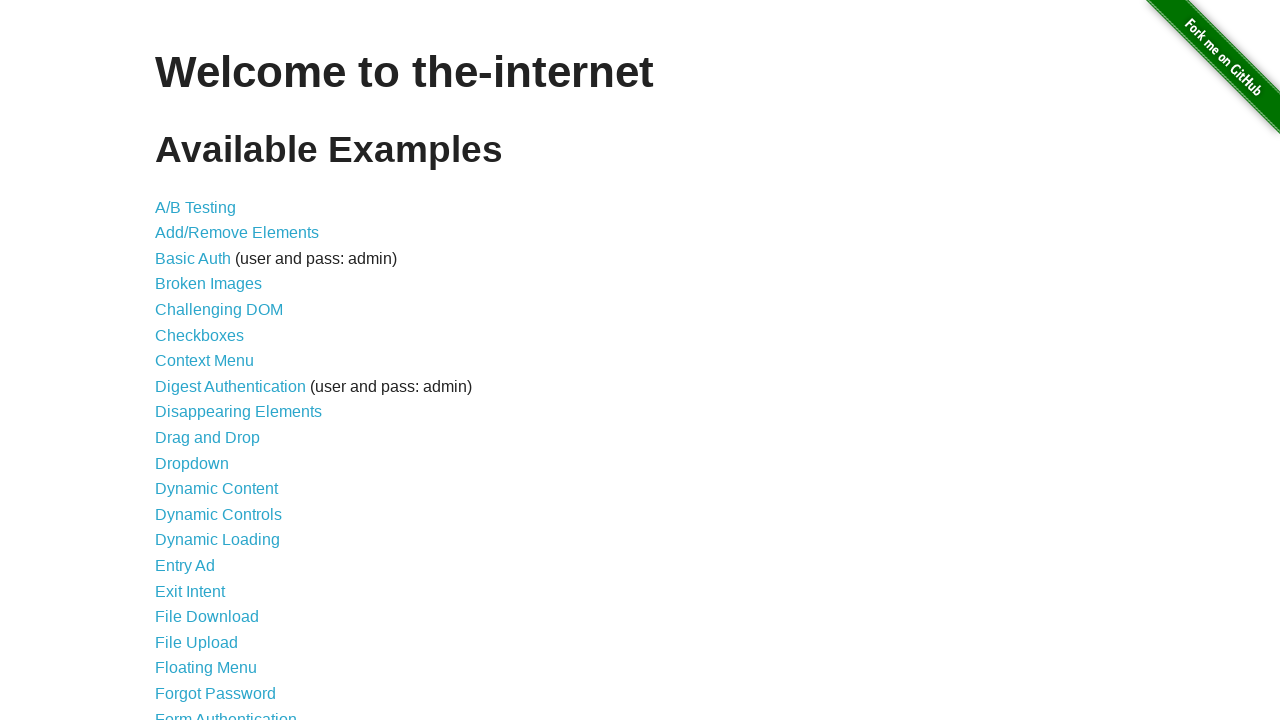

Clicked Multiple Windows link at (218, 369) on internal:role=link[name="Multiple Windows"i]
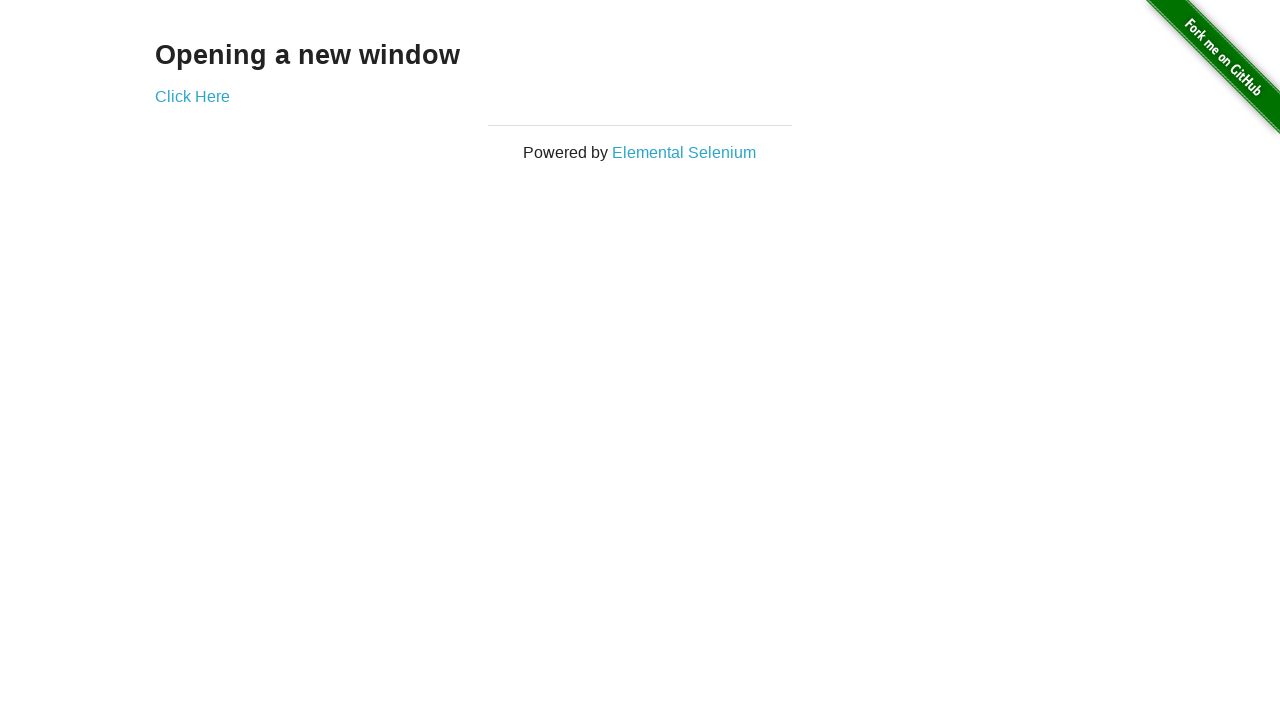

Clicked 'Click Here' link to open new window at (192, 96) on internal:role=link[name="Click Here"i]
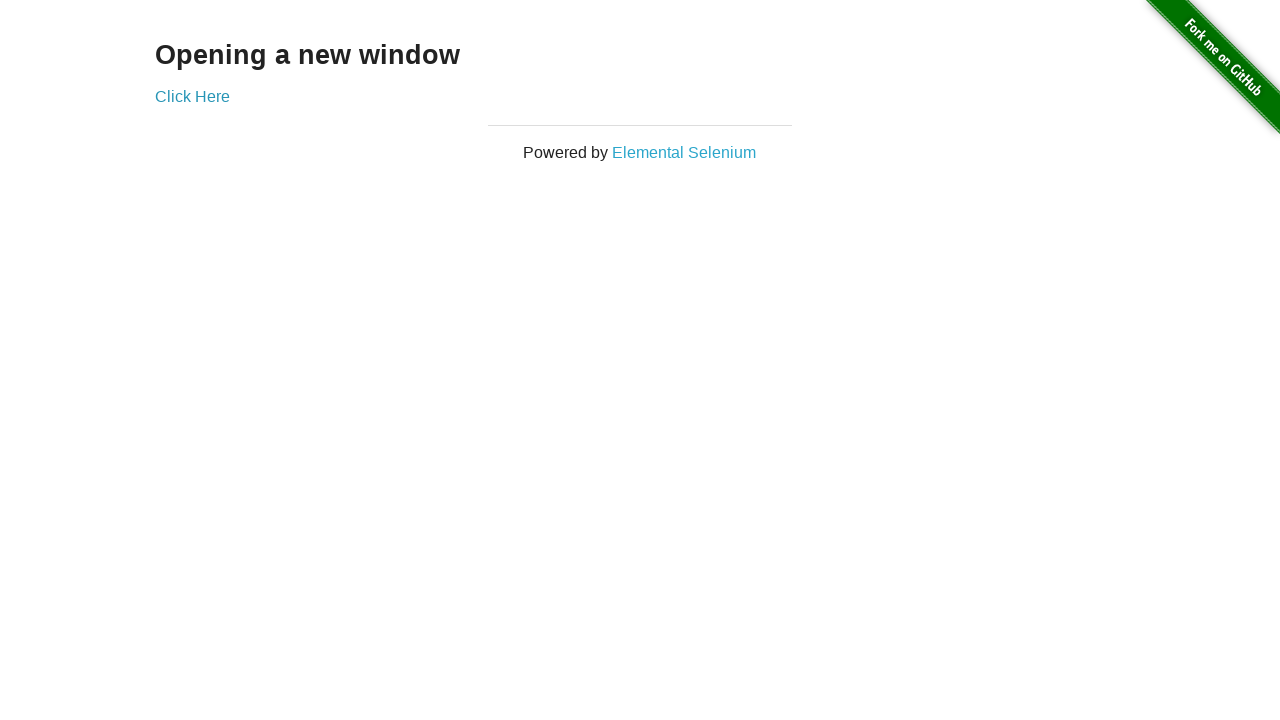

New window popup captured
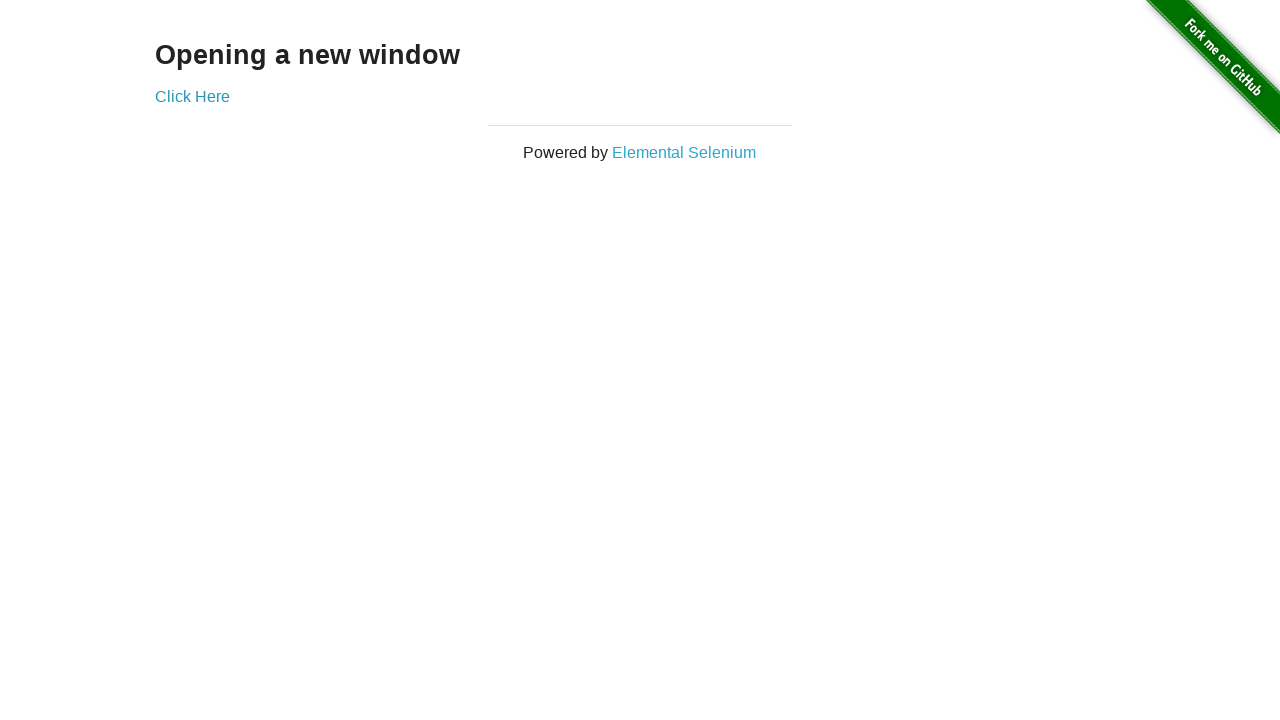

New window finished loading
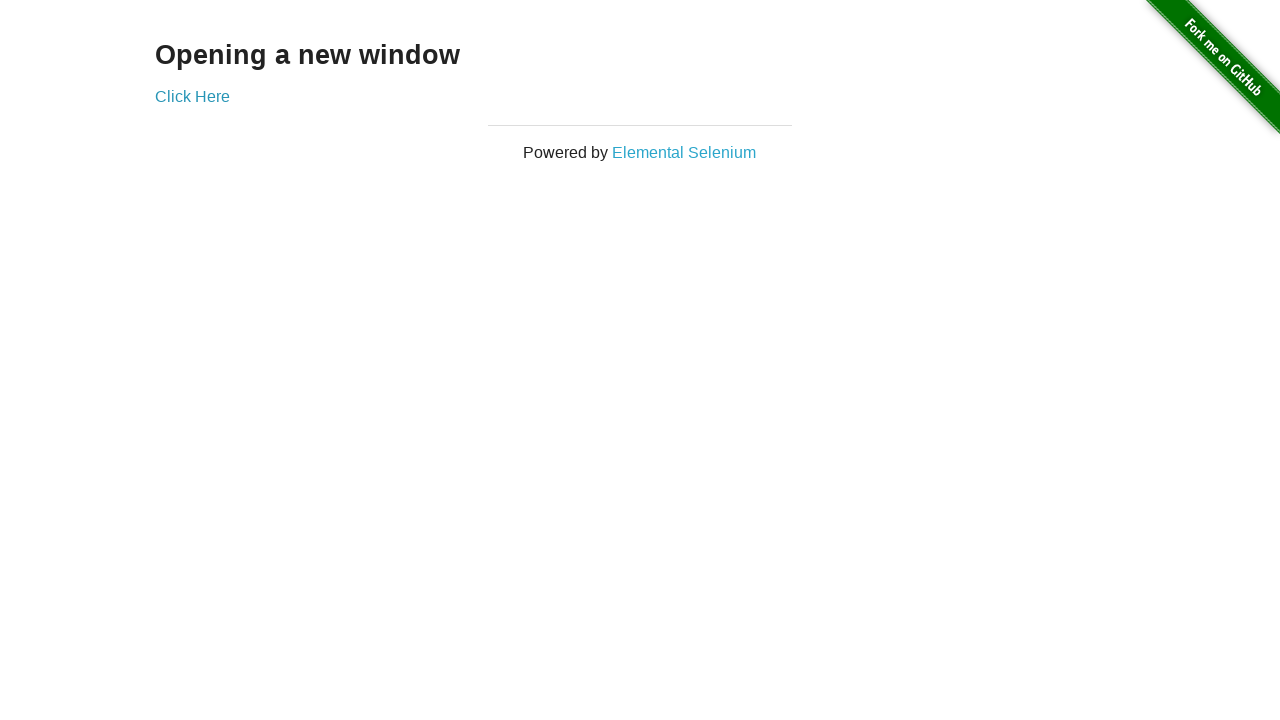

Verified new window title is 'New Window'
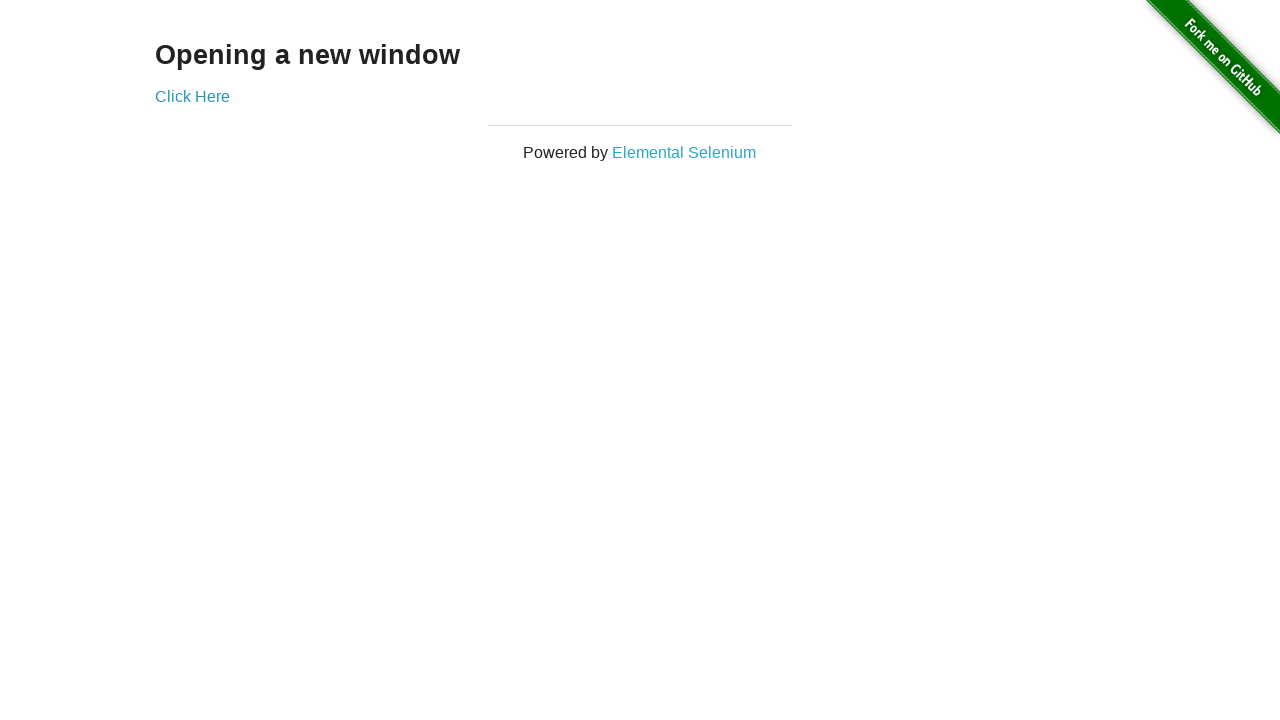

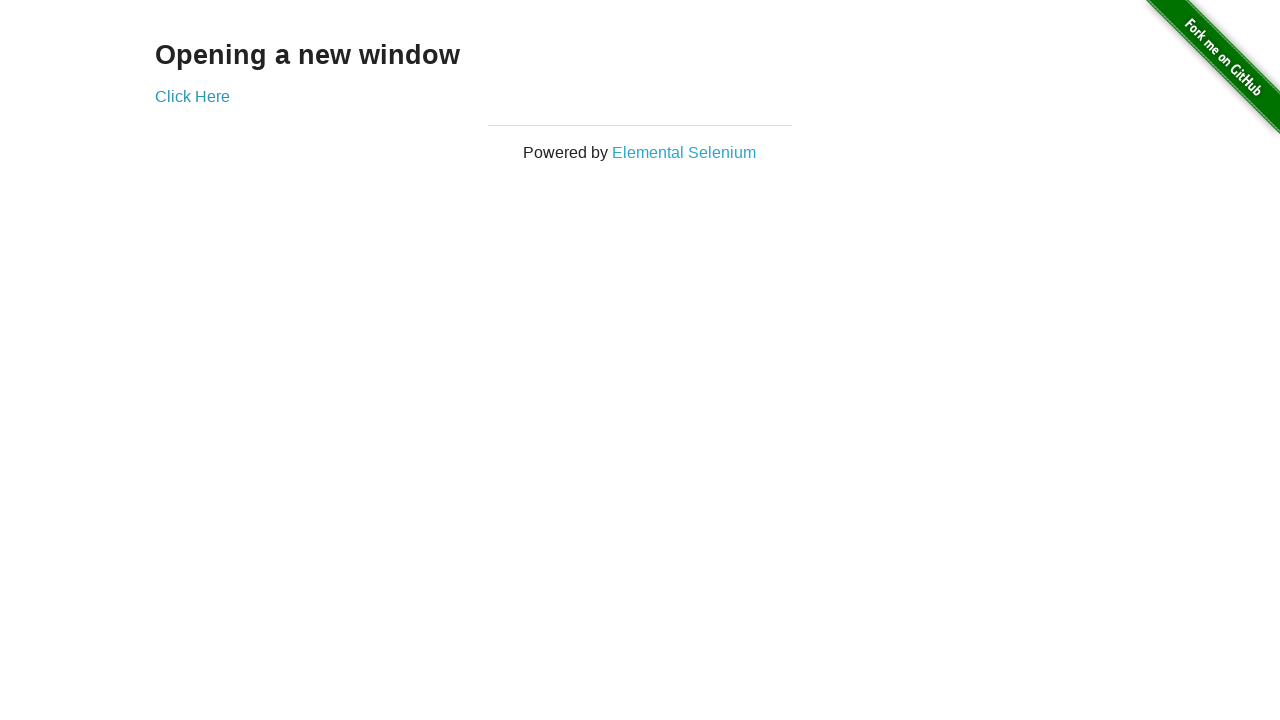